Tests dropdown selection by clicking on dropdown and selecting the first option

Starting URL: https://the-internet.herokuapp.com/

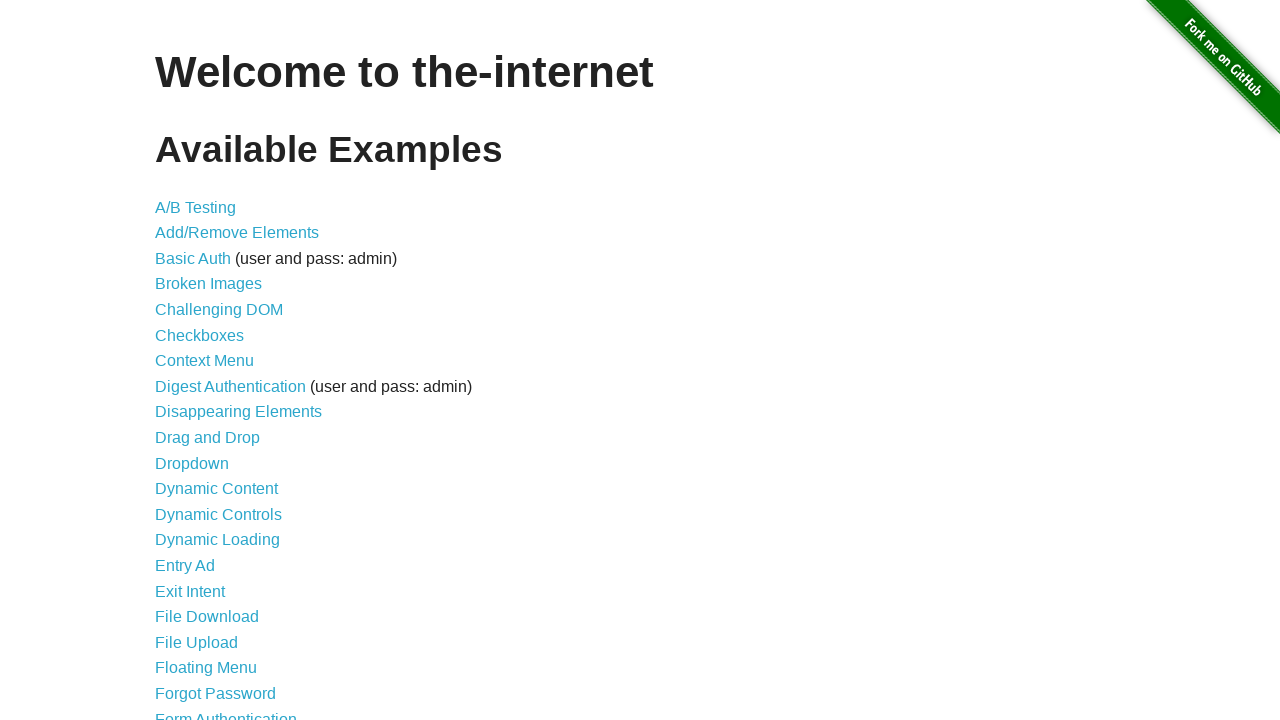

Clicked on dropdown link at (192, 463) on xpath=//a[@href='/dropdown']
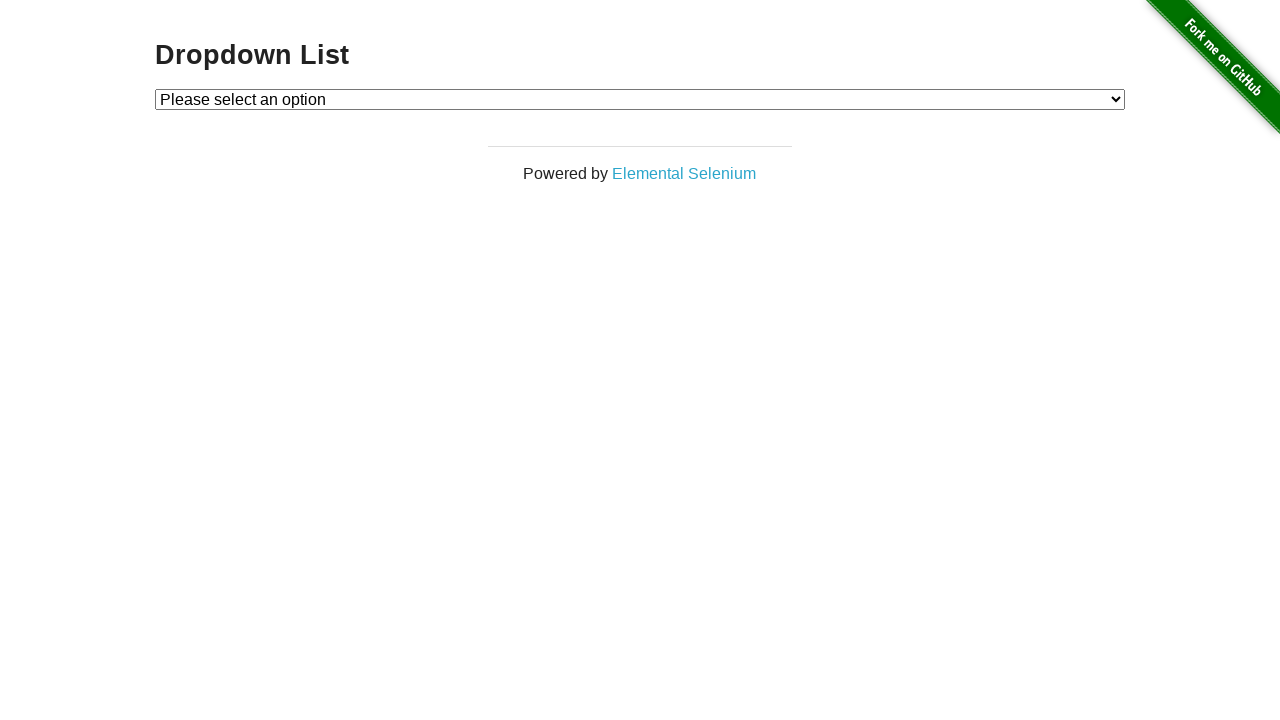

Dropdown element loaded and visible
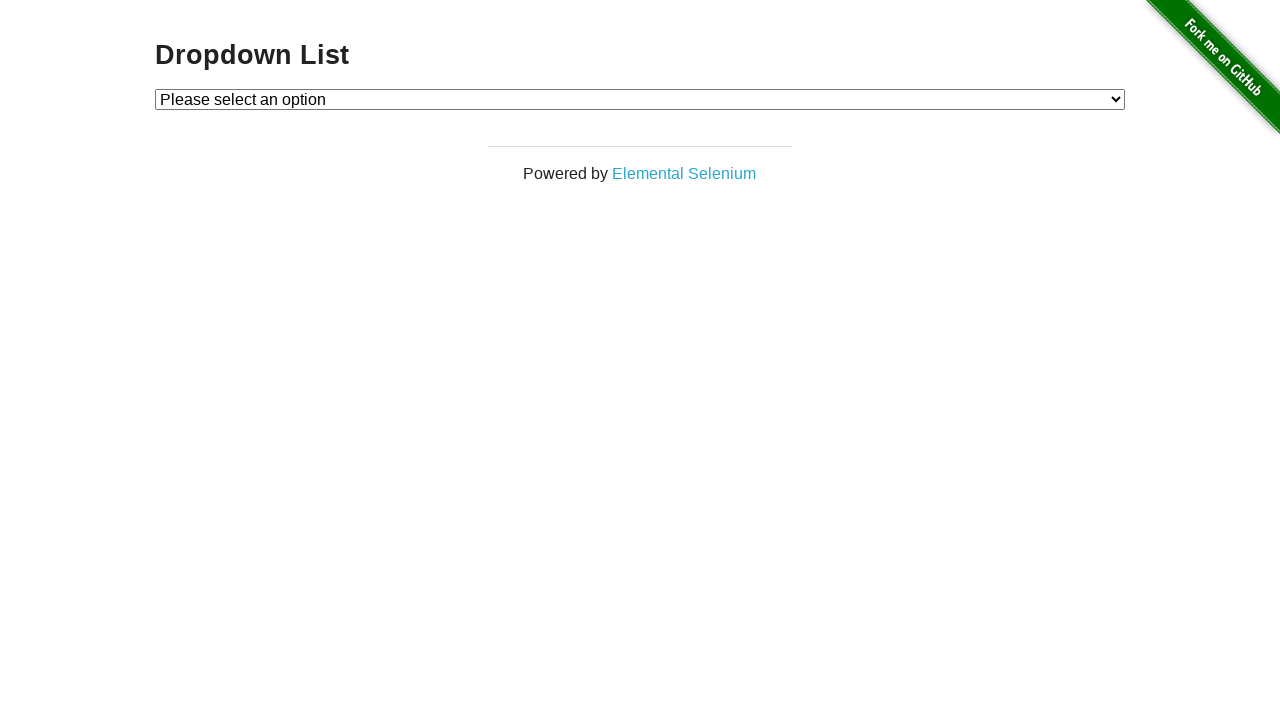

Clicked on dropdown to open options at (640, 99) on xpath=//select[@id='dropdown']
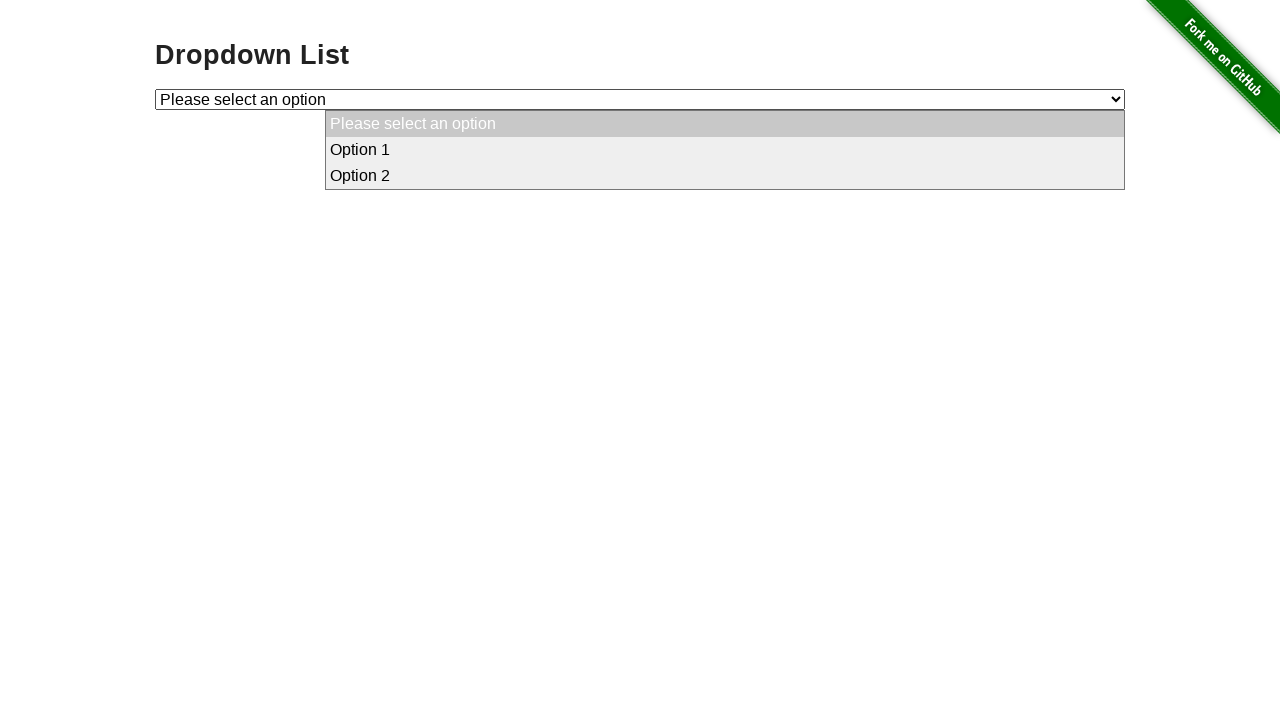

Selected option 1 from dropdown on #dropdown
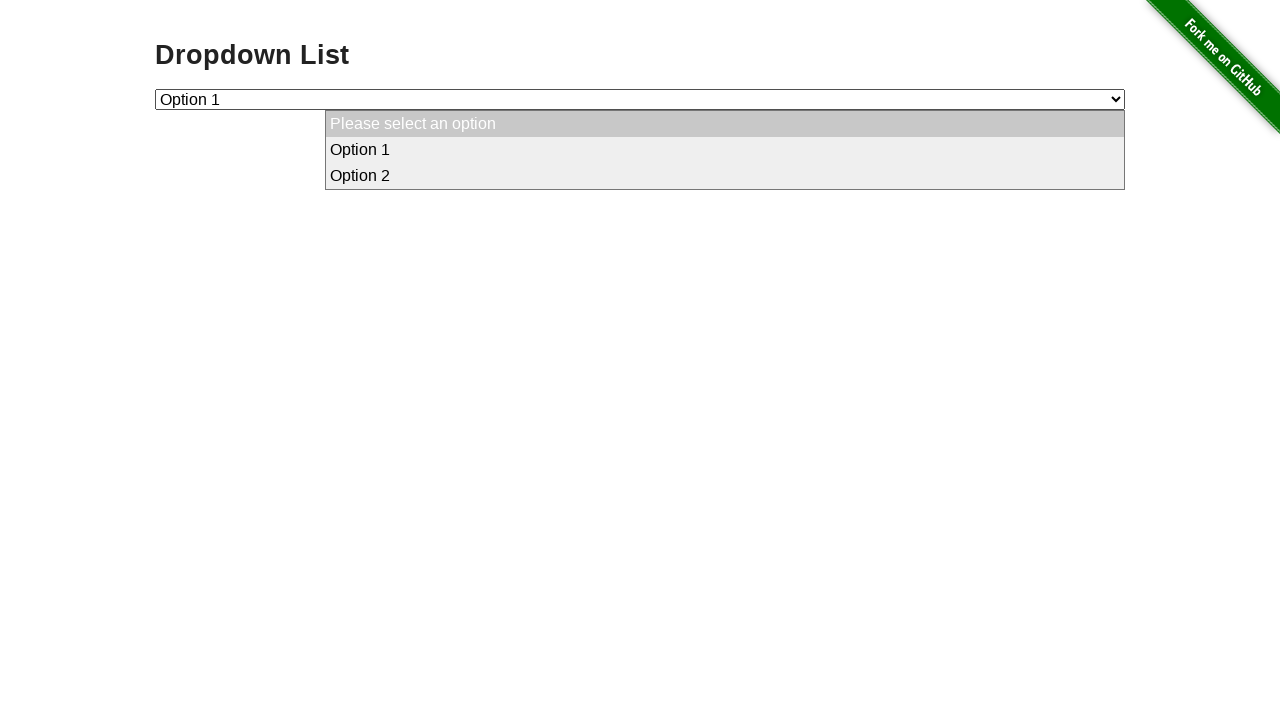

Verified that option 1 is selected in dropdown
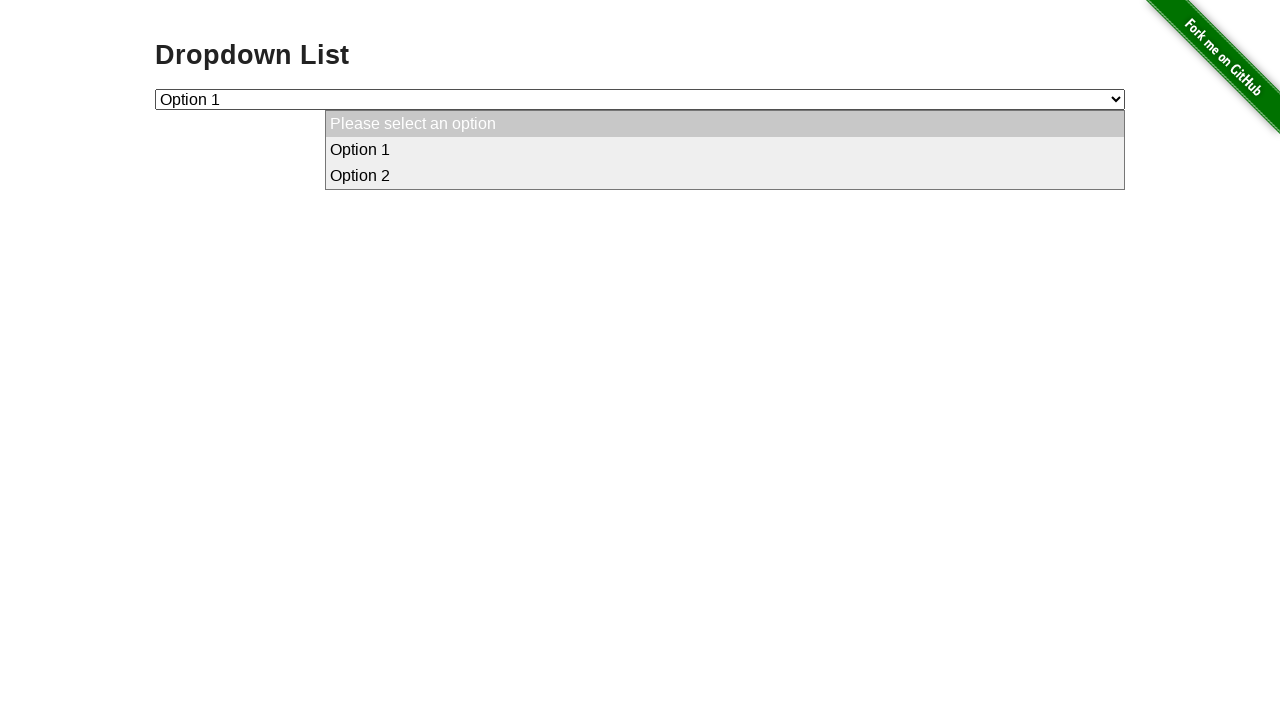

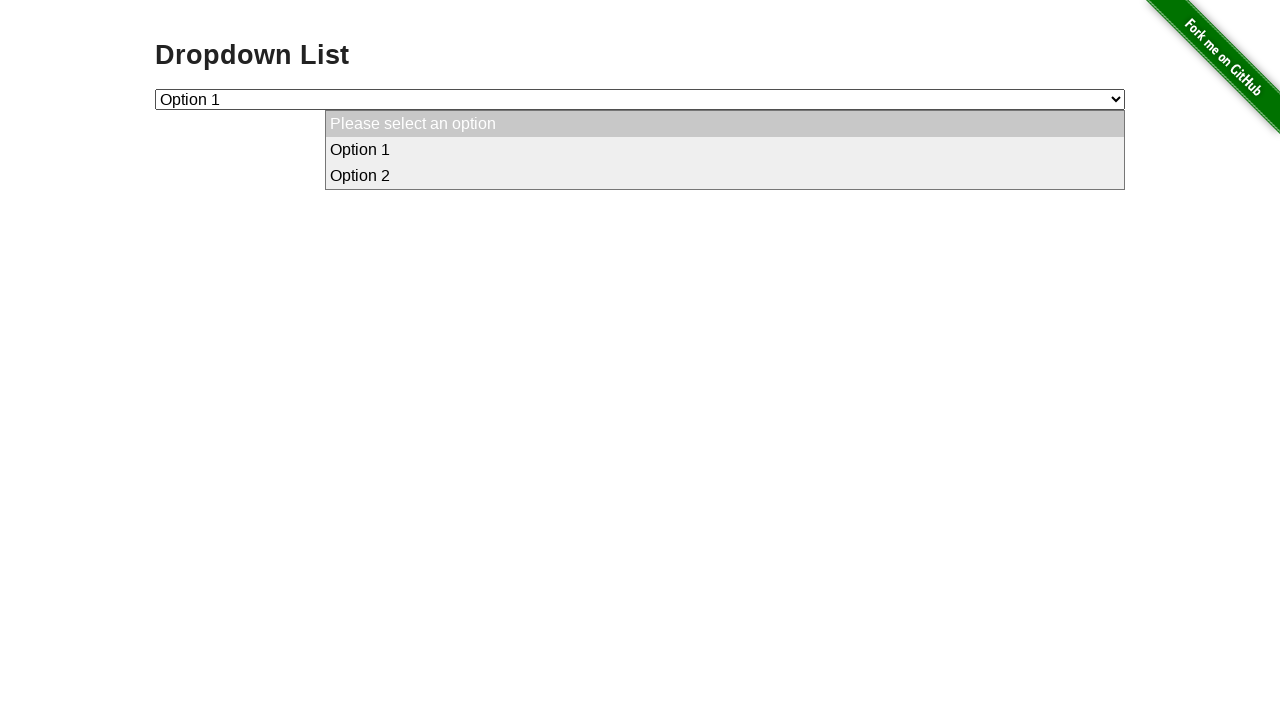